Navigates through the Texas Comptroller's website to access the Lease Drop - Crude Oil Inquiry form, fills in the lease number and date period fields, and submits the form to retrieve crude oil production data.

Starting URL: https://mycpa.cpa.state.tx.us/cong/Index.jsp

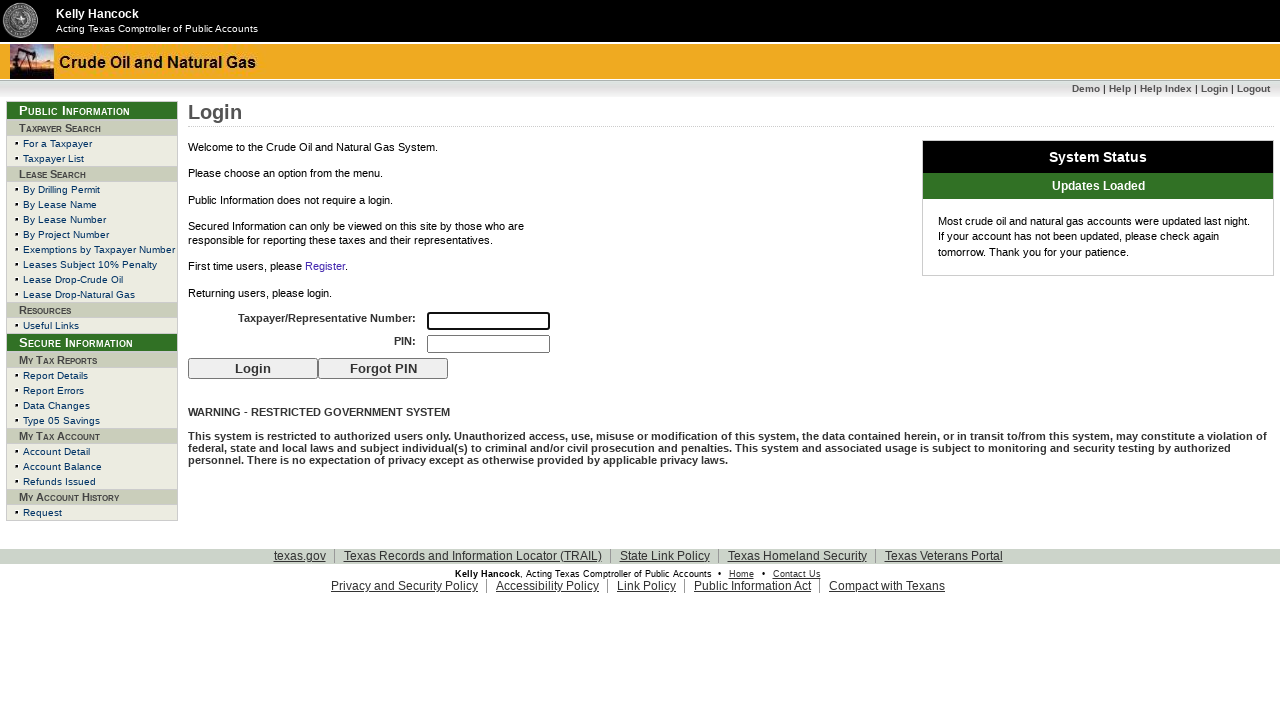

Main index page loaded with networkidle state
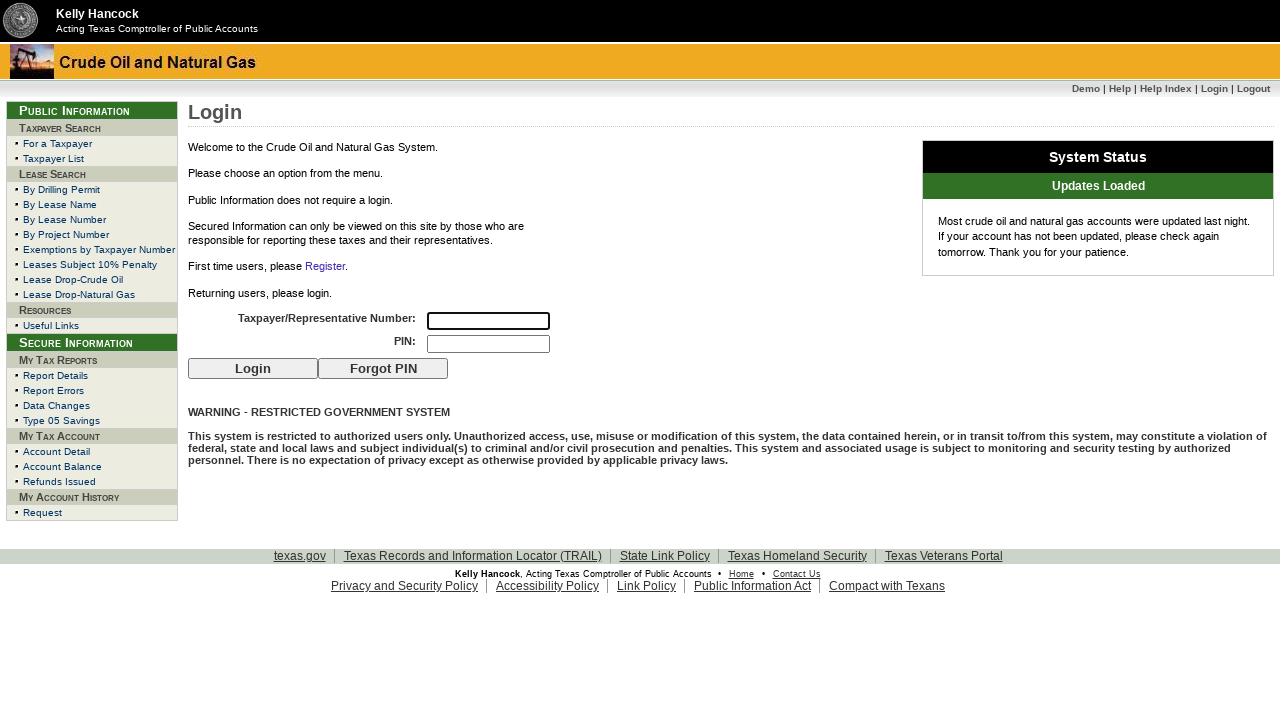

Navigated to session check page
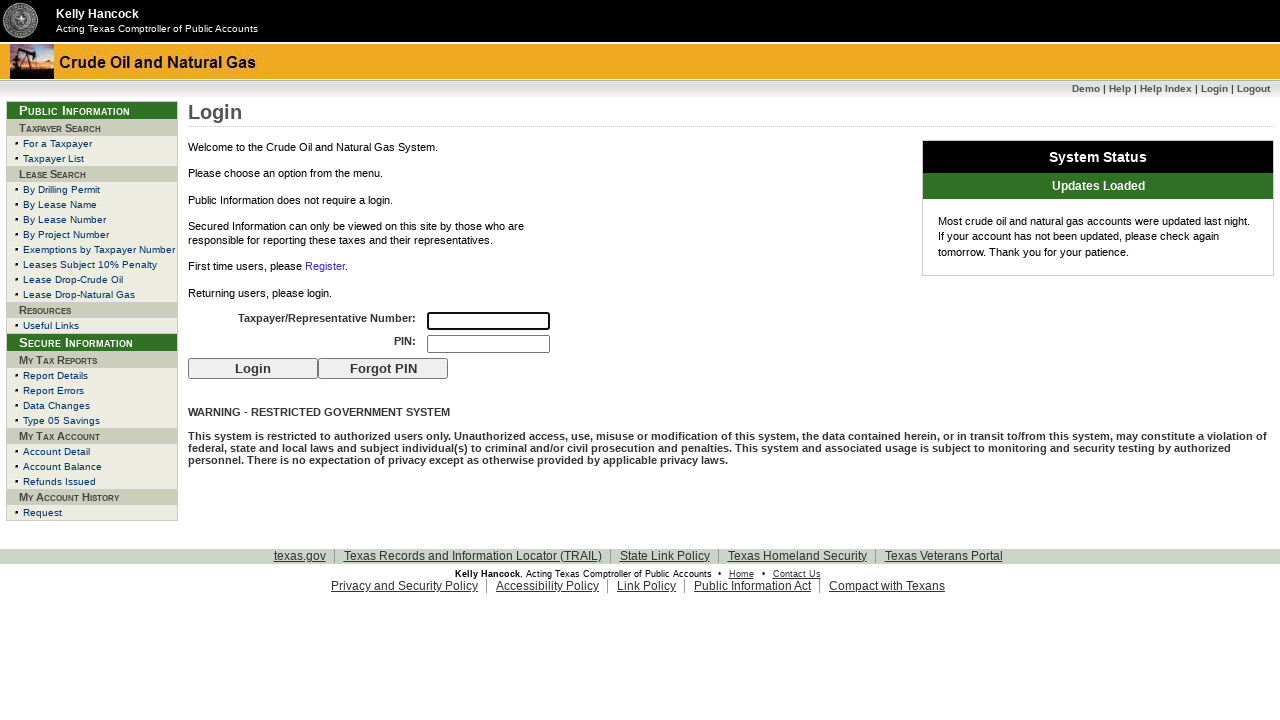

Session check page loaded with networkidle state
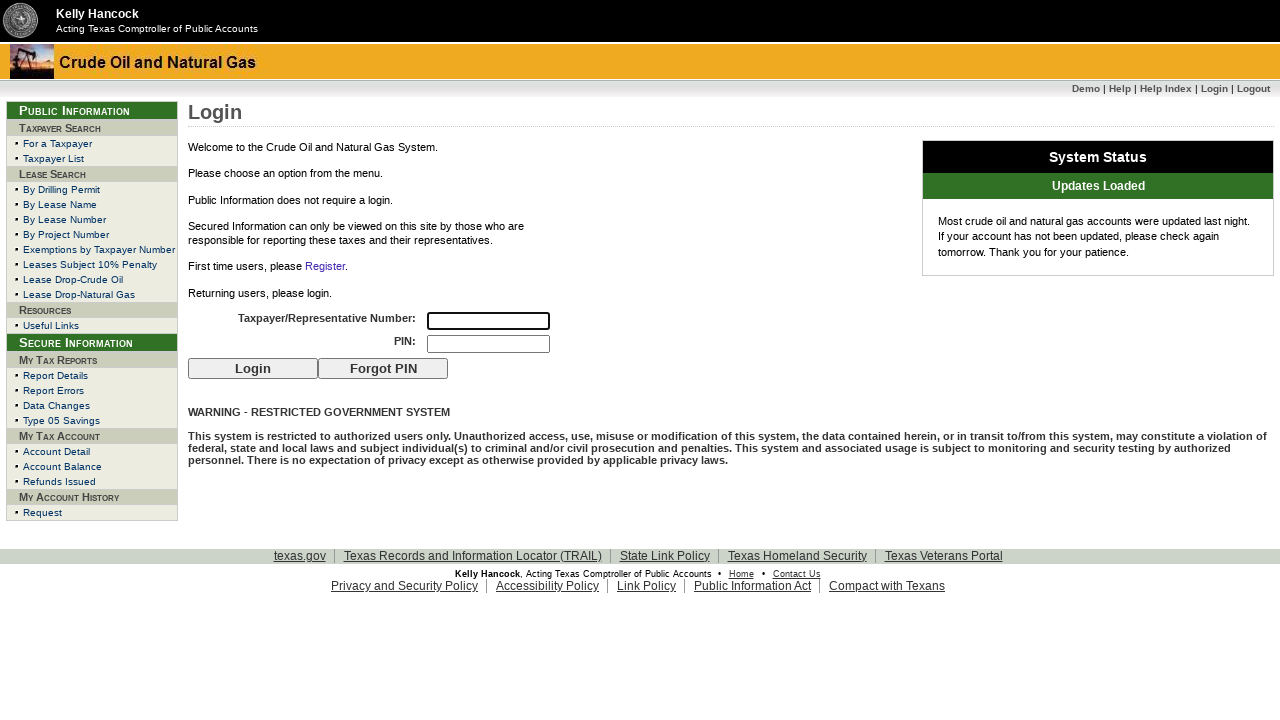

Clicked 'Lease Drop - Crude Oil' link at (73, 279) on a:has-text('Lease Drop-Crude Oil'), a:has-text('Lease Drop - Crude Oil')
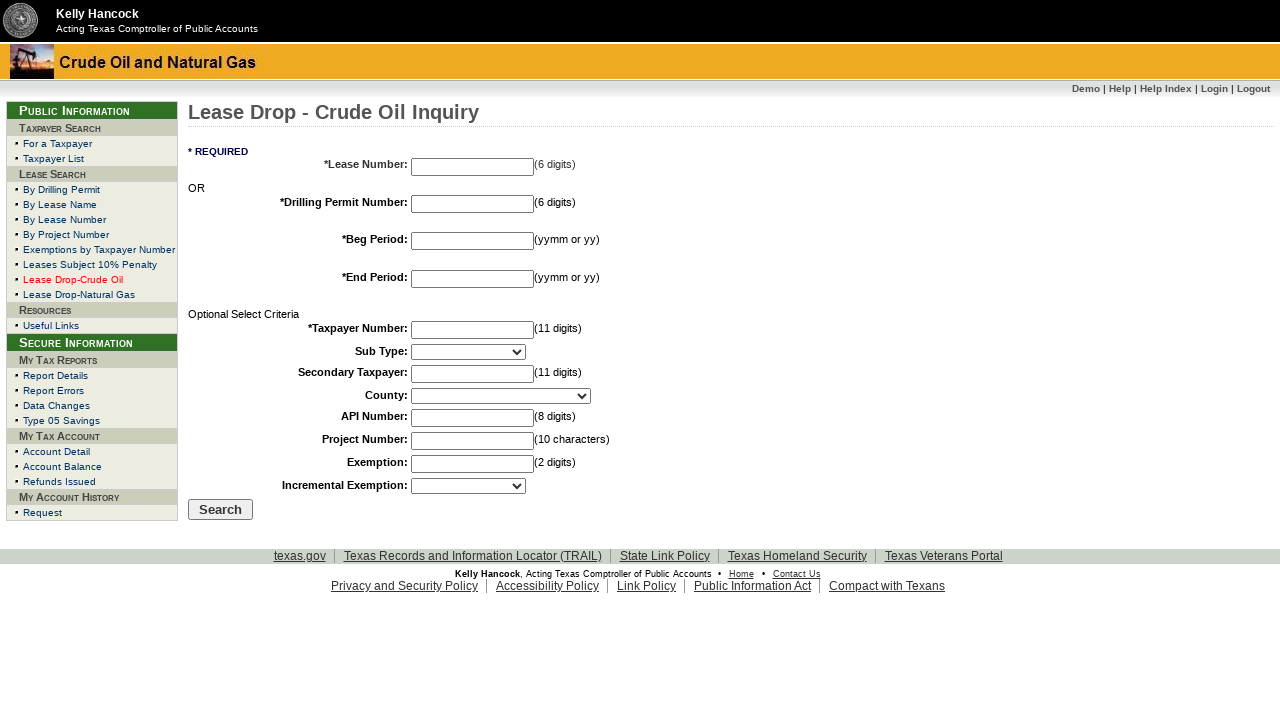

Lease Drop - Crude Oil form page loaded with networkidle state
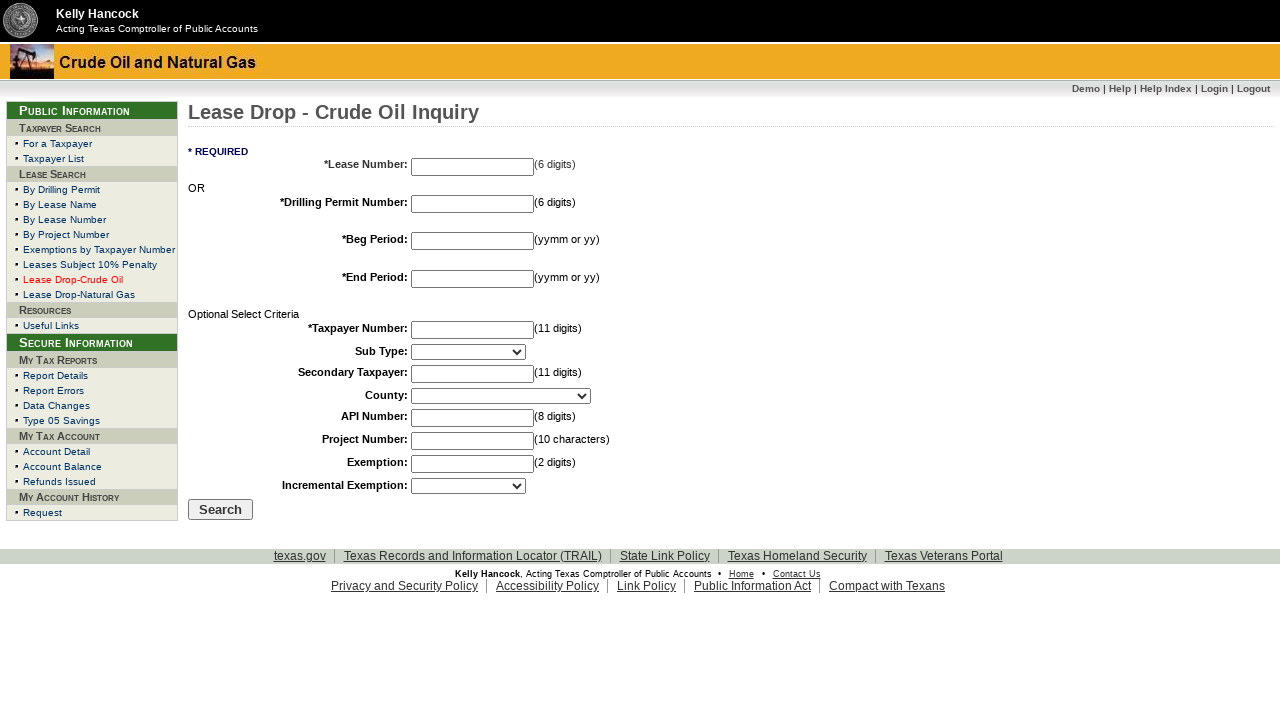

Filled lease number field with '12345678' on input[name='leaseNum']
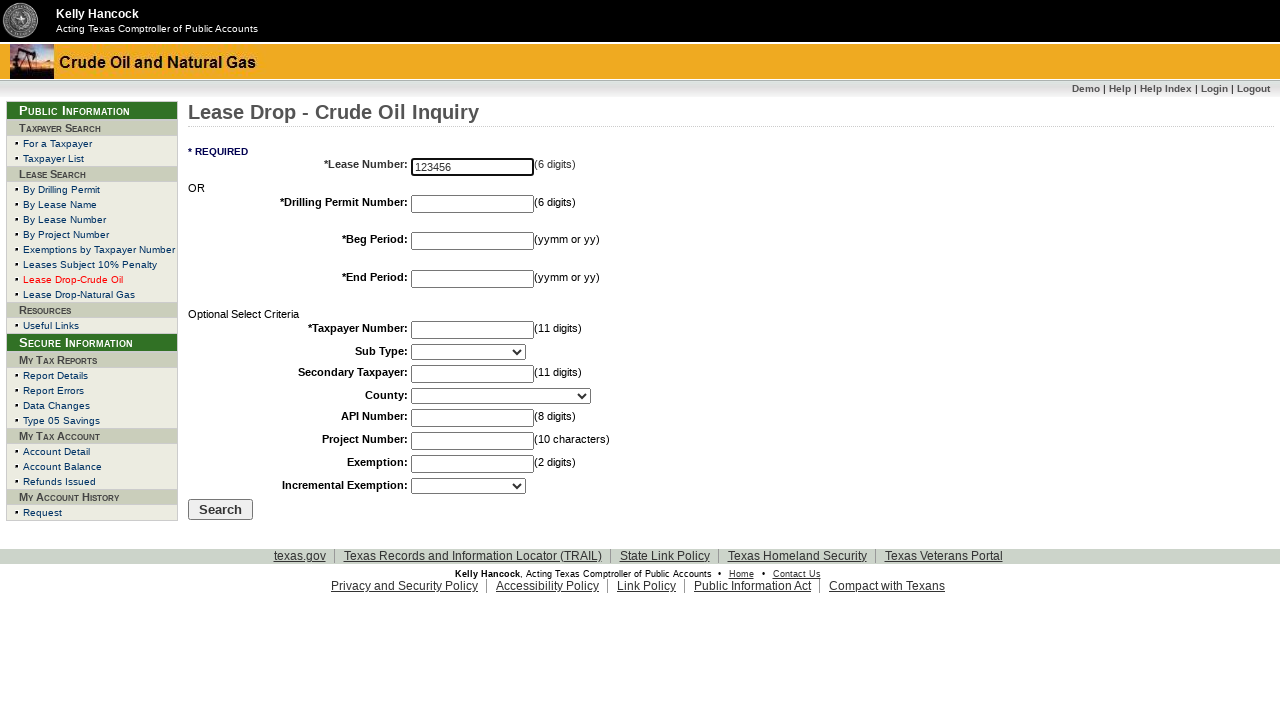

Filled beginning period field with '2301' on input[name='begFilPrd']
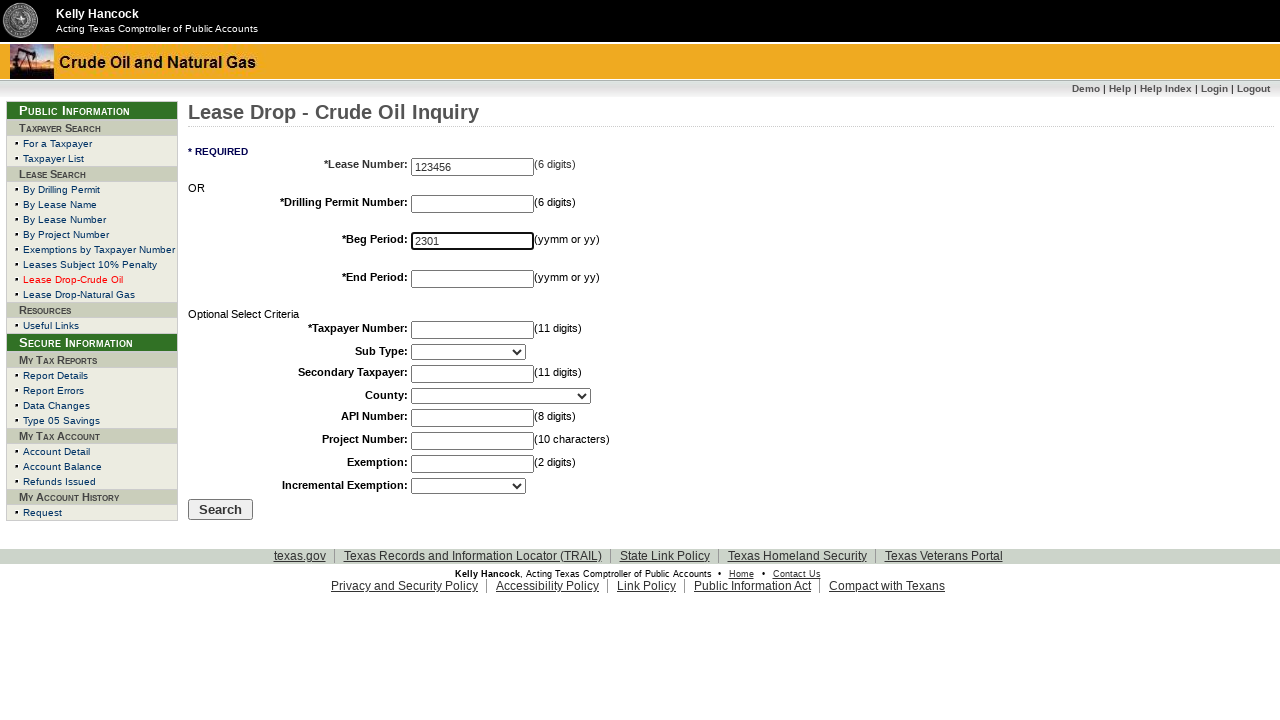

Filled ending period field with '2312' on input[name='endFilPrd']
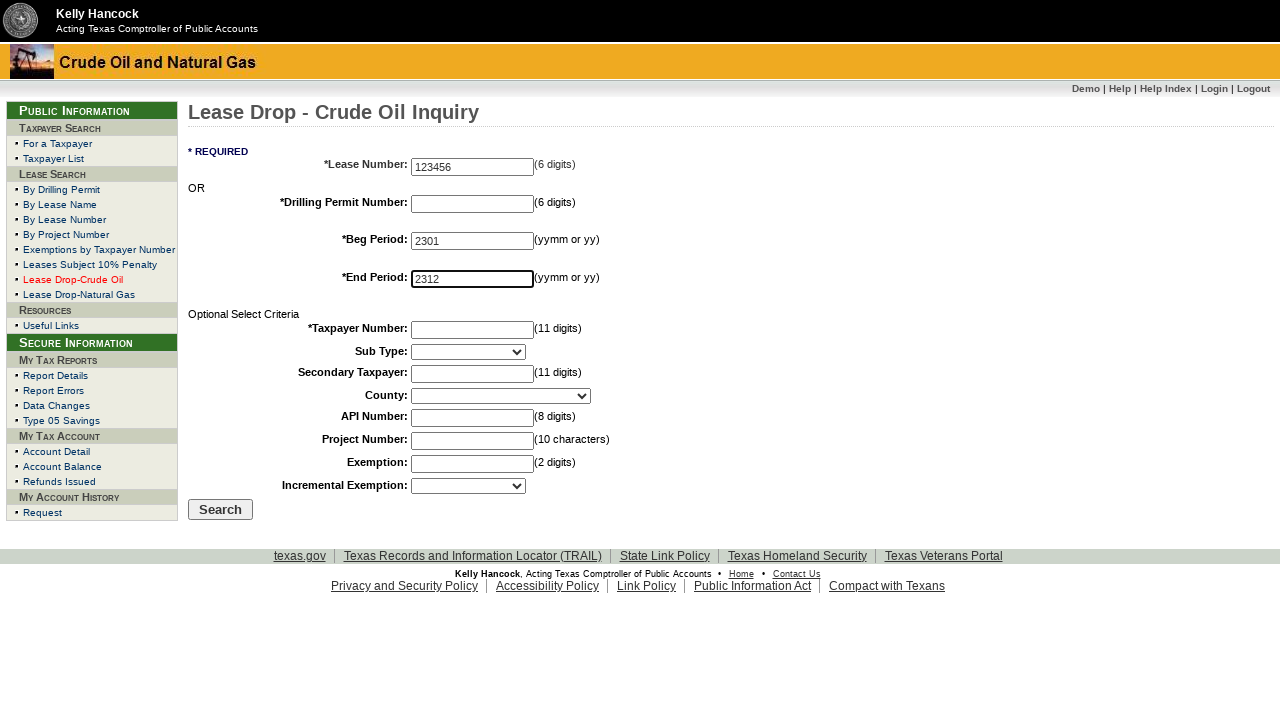

Clicked submit button to retrieve crude oil production data at (220, 510) on input[type='submit'][value*='Submit'], input[type='submit']
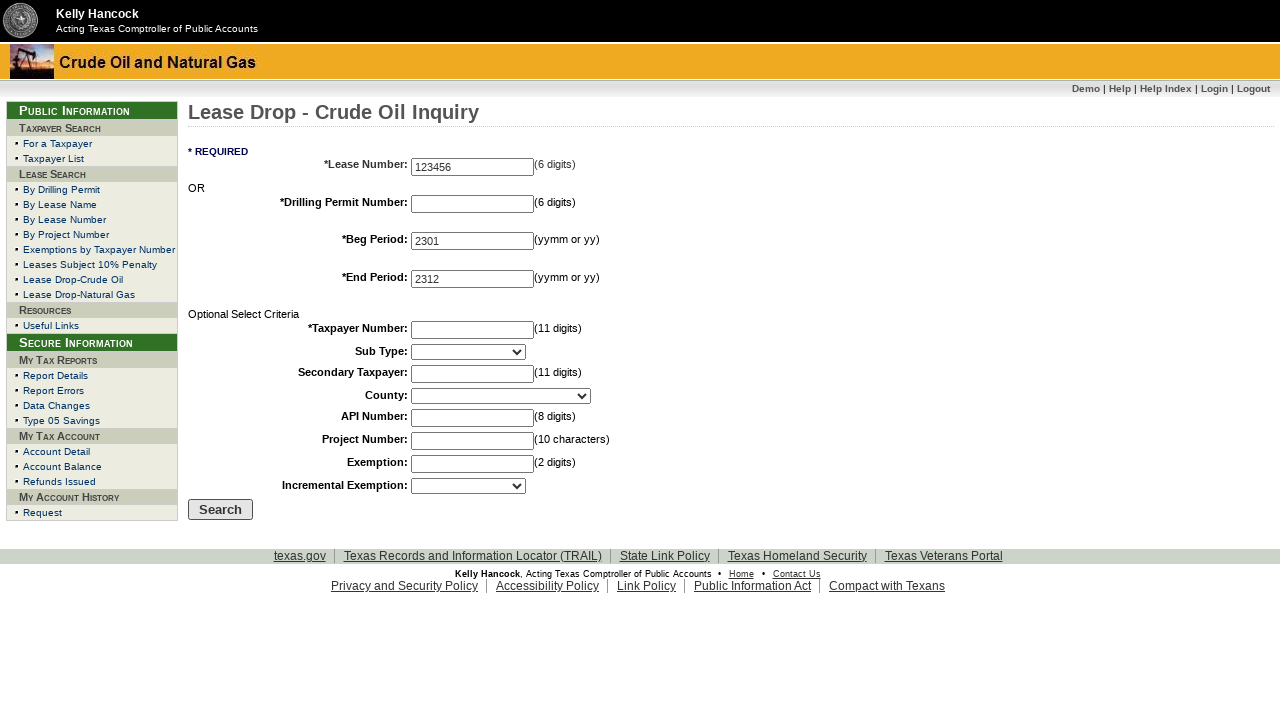

Results page loaded with networkidle state
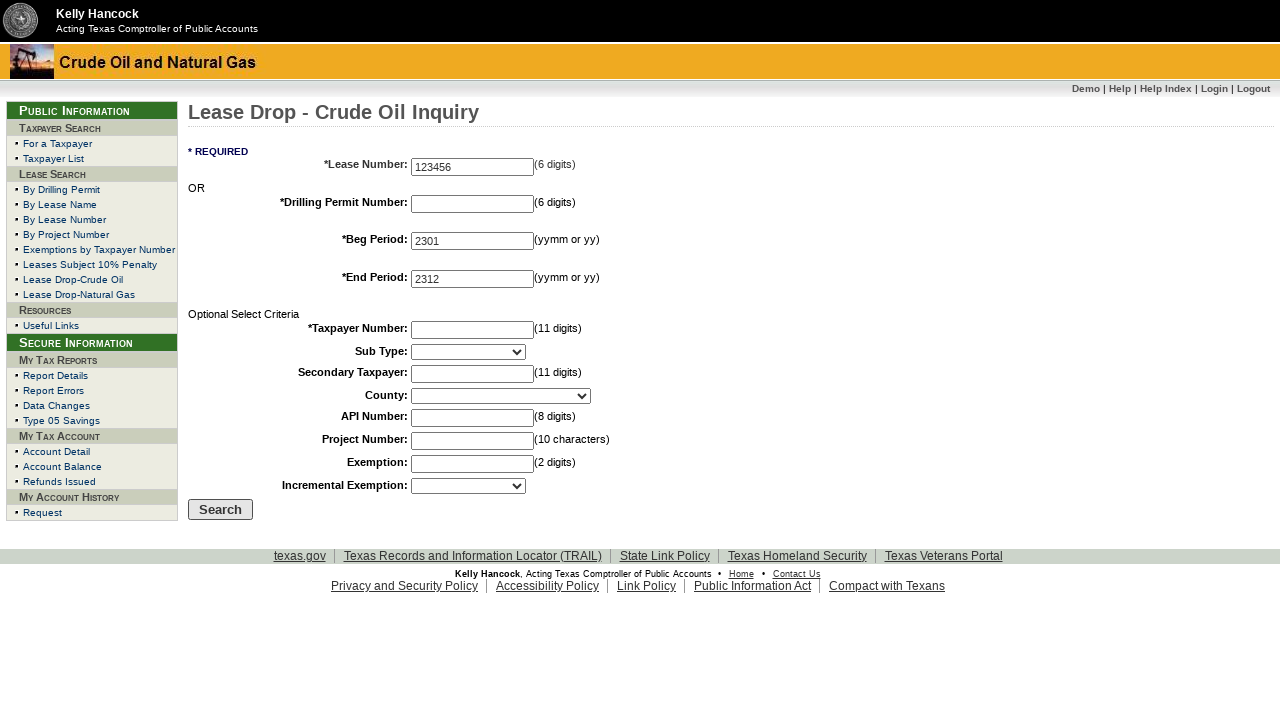

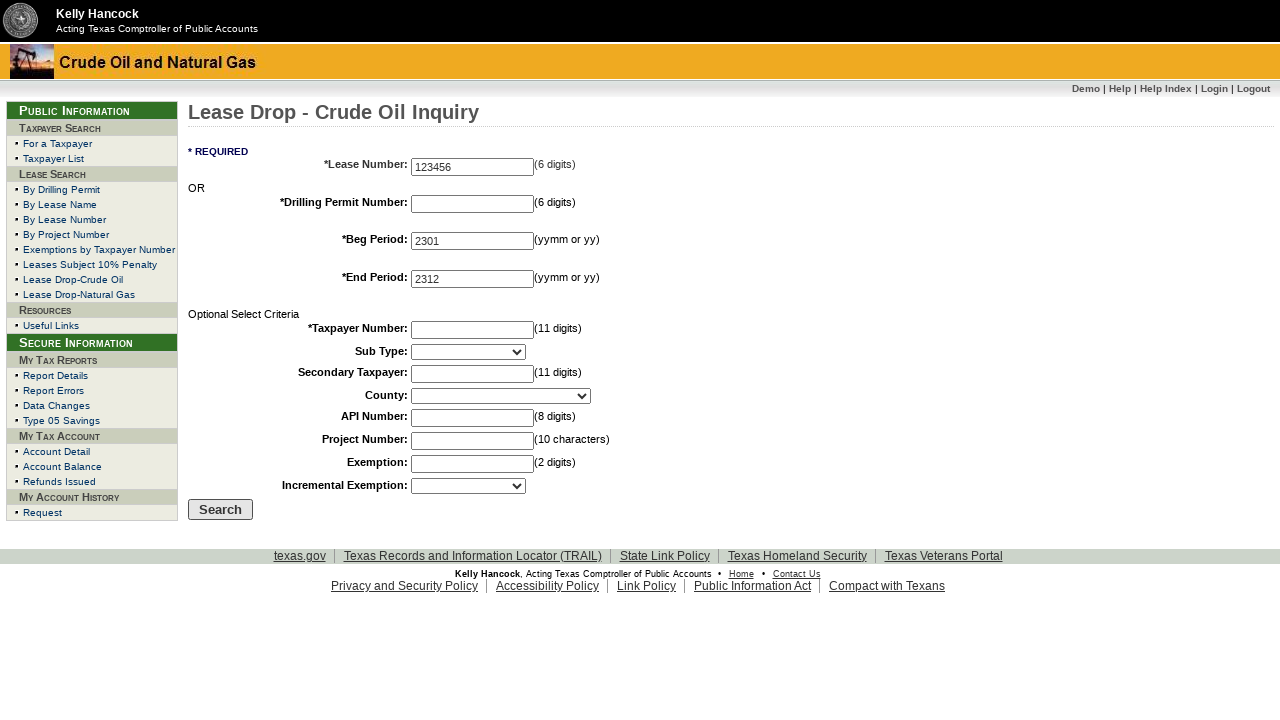